Tests dynamic dropdown functionality on a flight booking practice page by selecting origin station (Bangalore) and destination station (Chennai) from cascading dropdowns

Starting URL: https://rahulshettyacademy.com/dropdownsPractise/

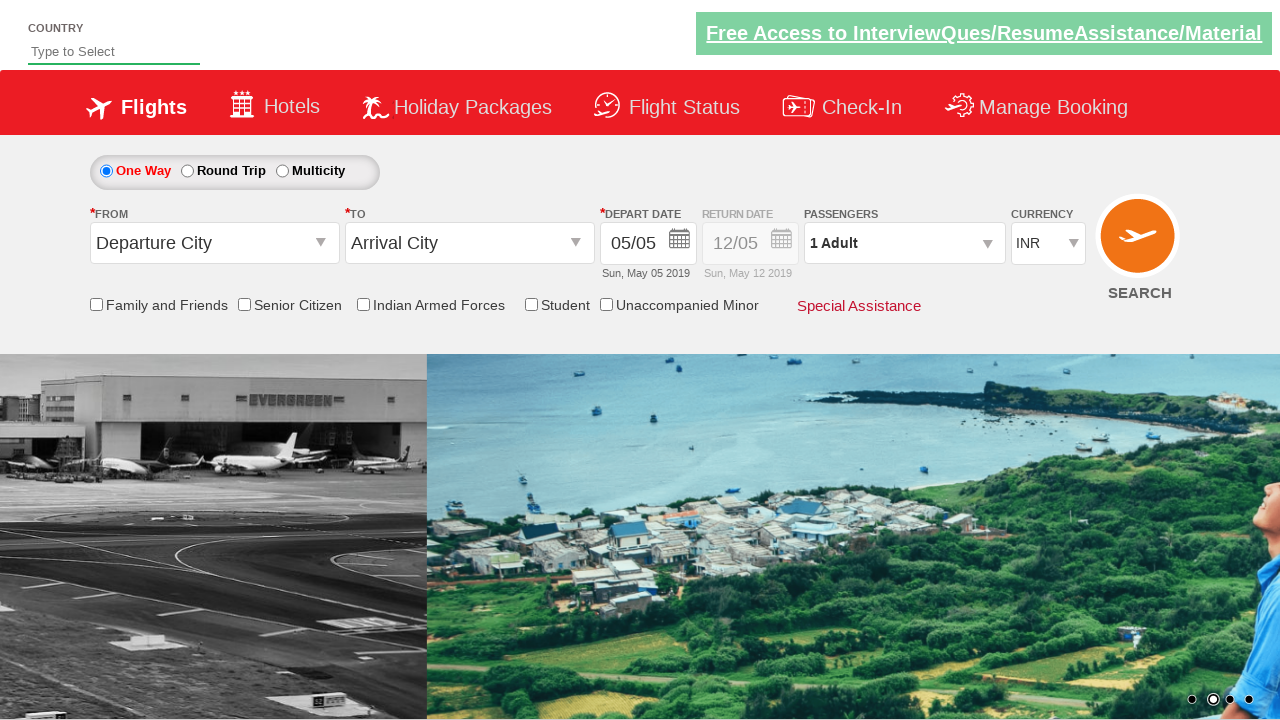

Clicked on origin station dropdown to open it at (214, 243) on #ctl00_mainContent_ddl_originStation1_CTXT
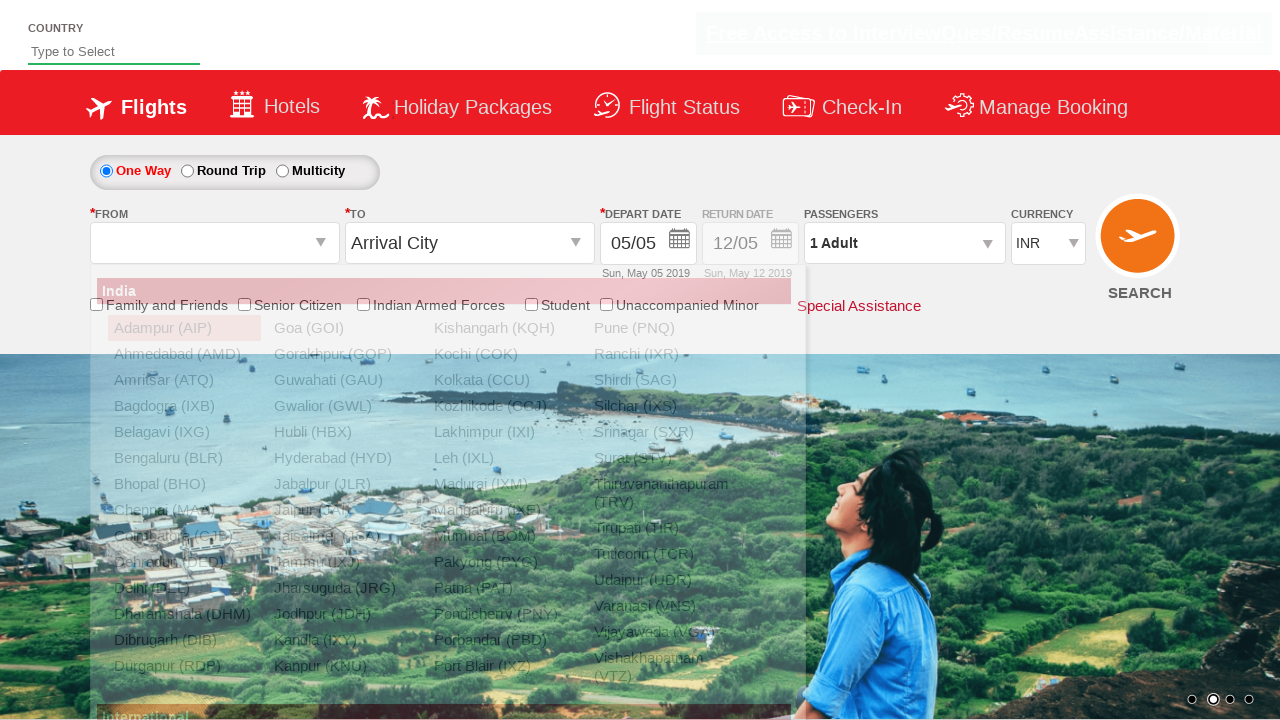

Selected Bangalore (BLR) as origin station at (184, 458) on xpath=//a[@value='BLR']
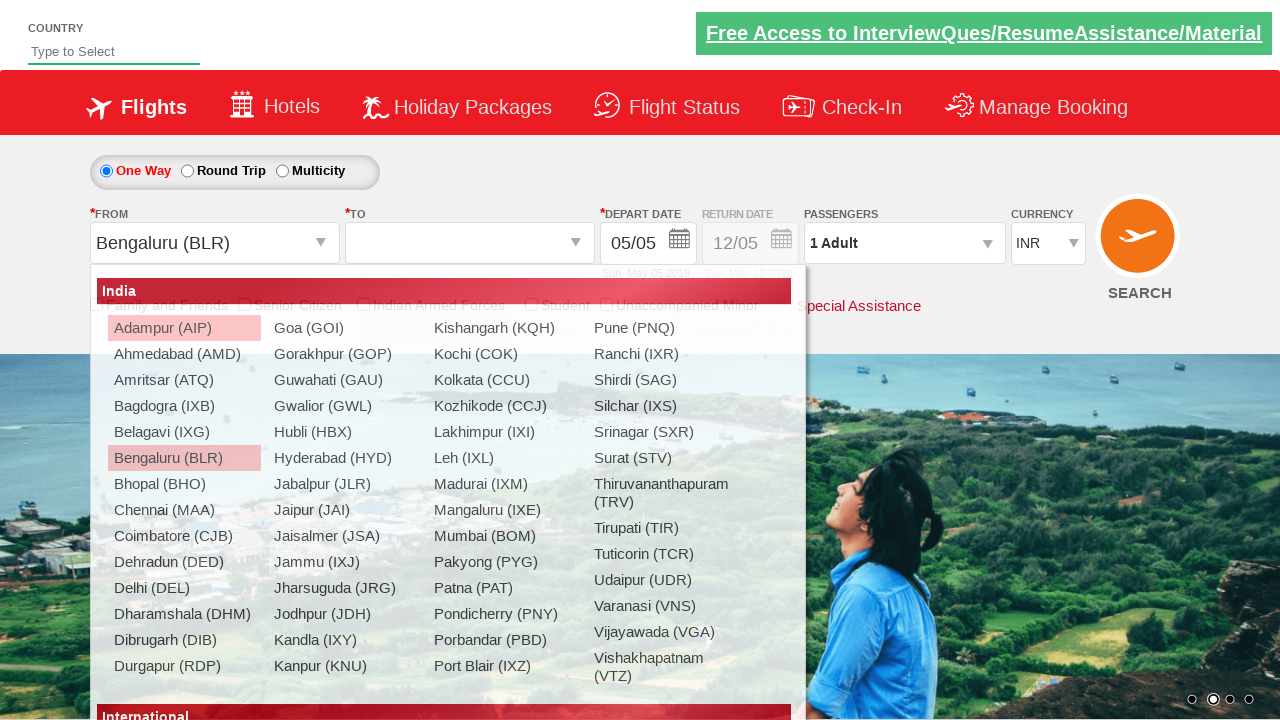

Selected Chennai (MAA) as destination station at (439, 484) on xpath=//div[@id='glsctl00_mainContent_ddl_destinationStation1_CTNR'] //a[@value=
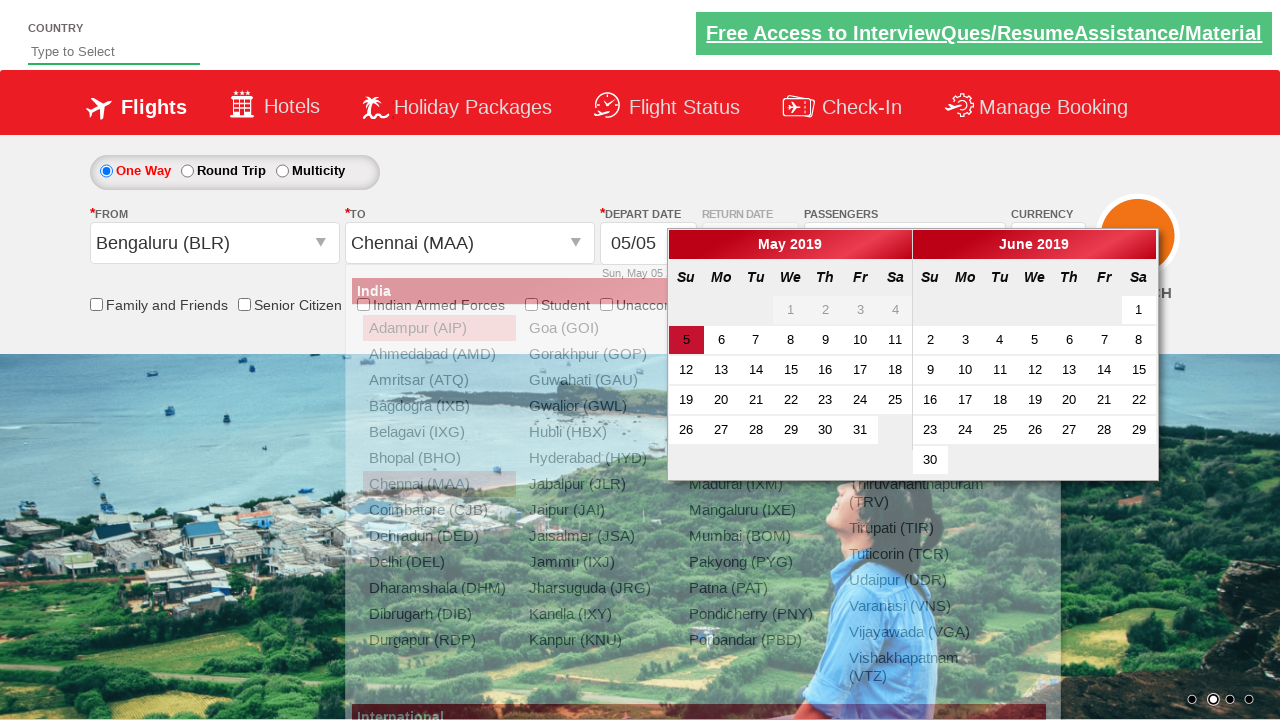

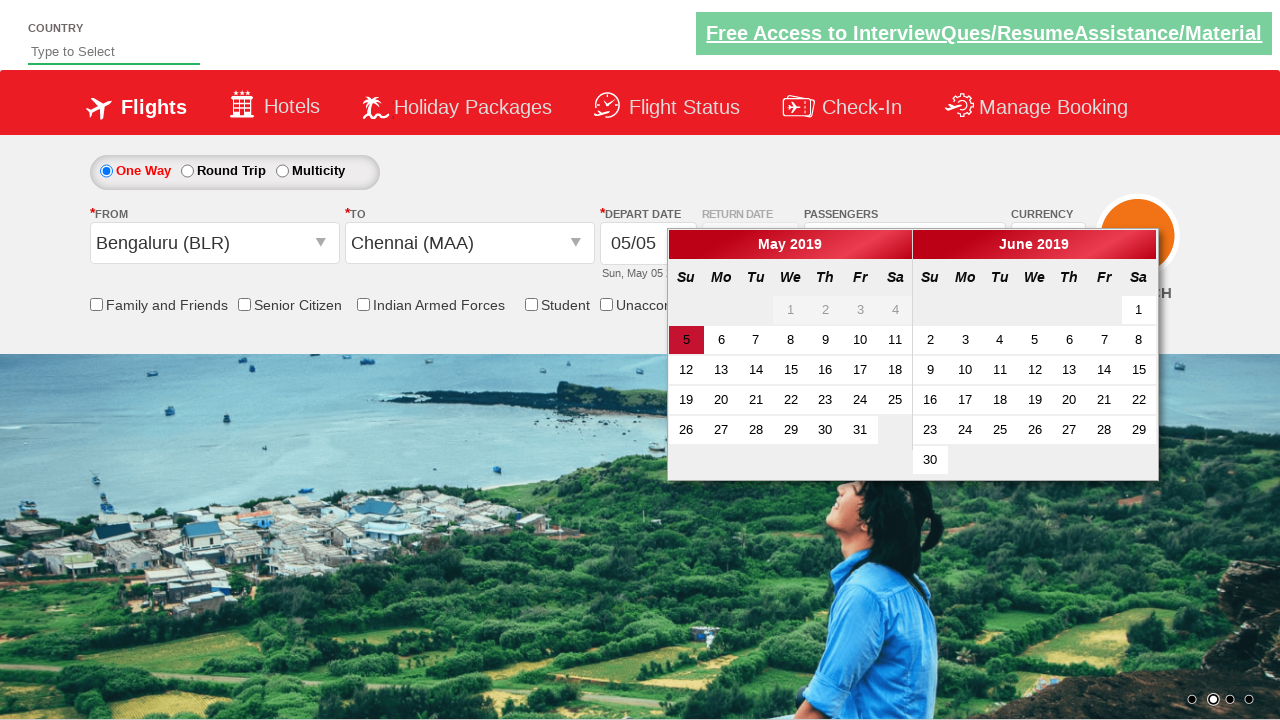